Tests W3Schools search functionality by entering "CSS" in the search field and clicking the search button

Starting URL: https://www.w3schools.com/

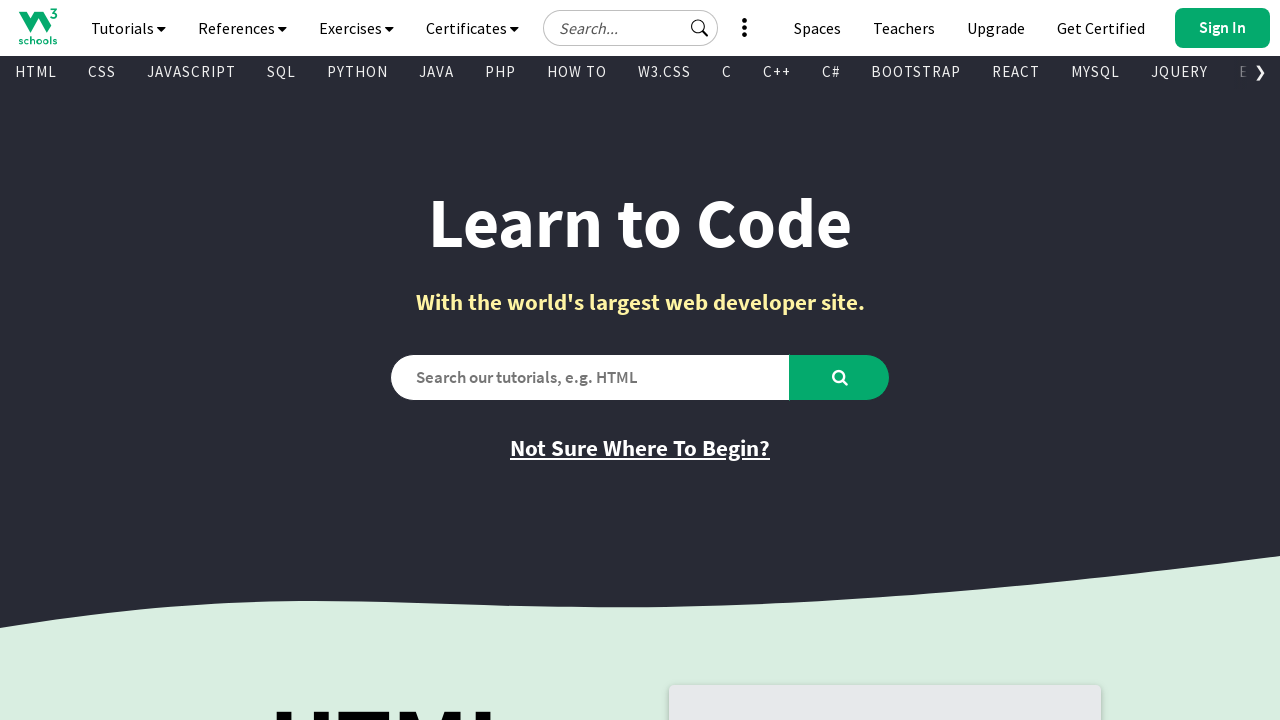

Filled search field with 'CSS' on input#search2
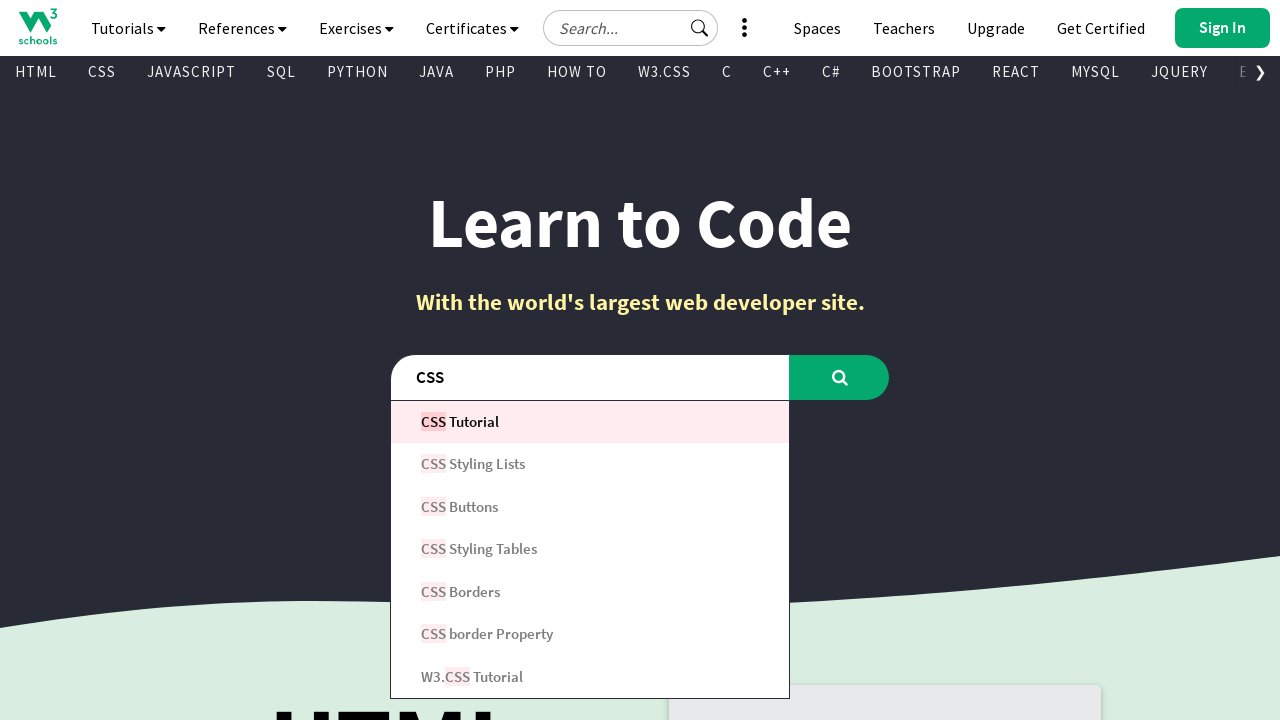

Clicked search button at (840, 377) on button#learntocode_searchbtn
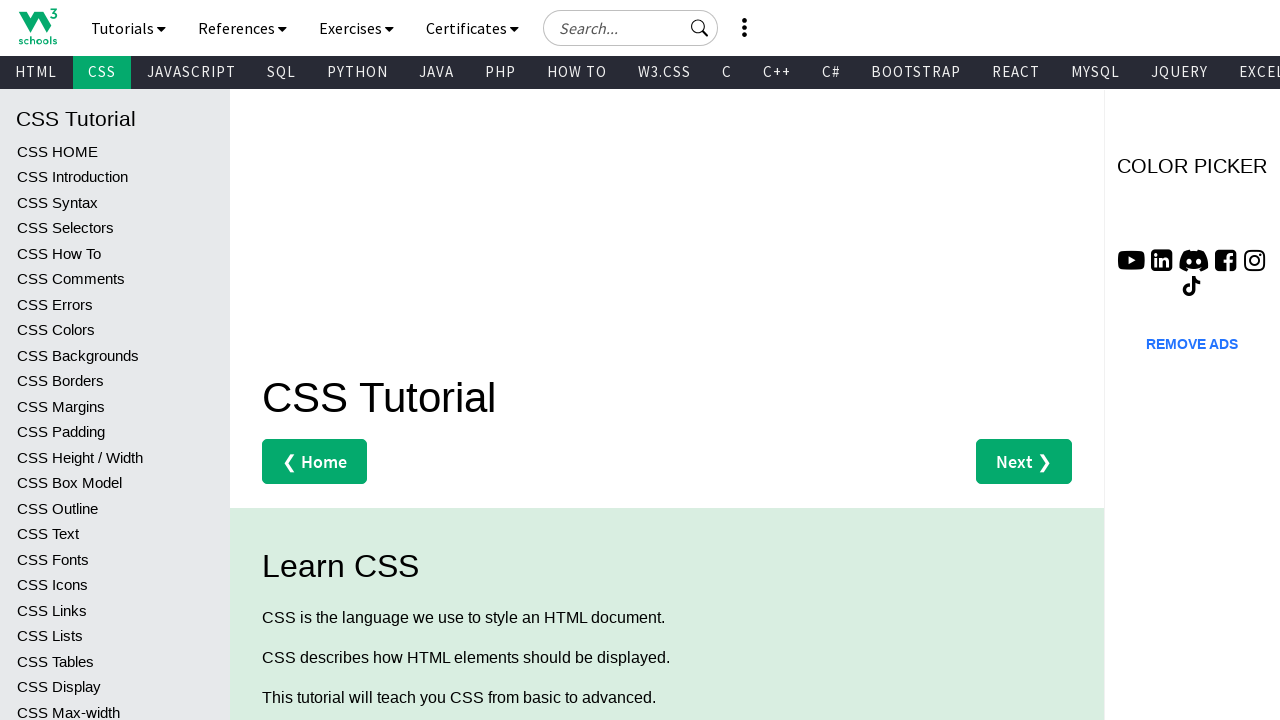

Search results loaded and network idle
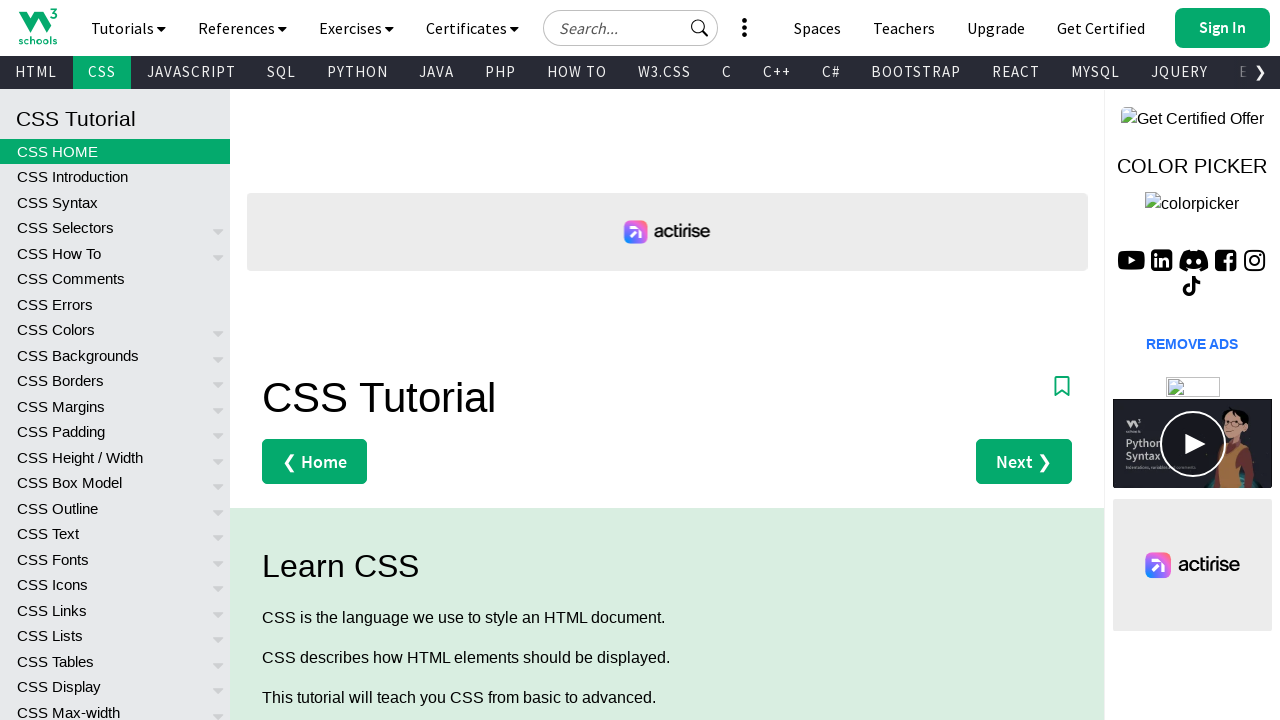

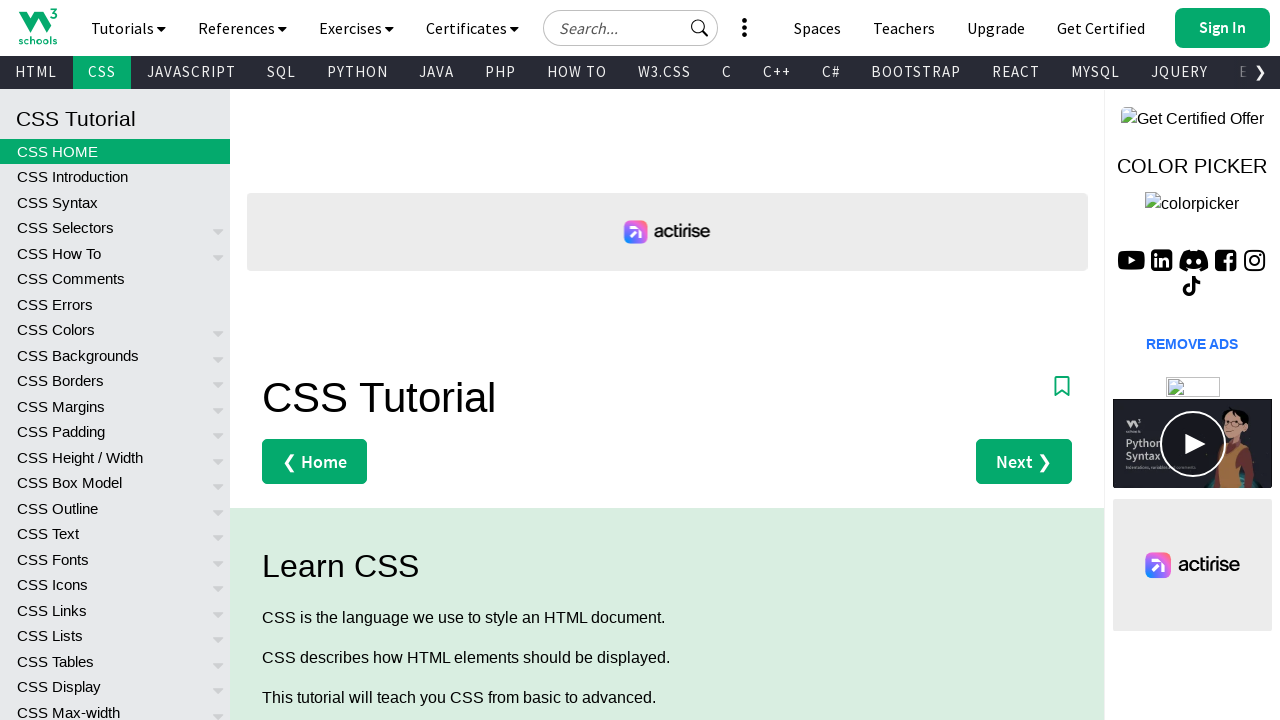